Tests registration form with invalid email format and verifies email validation error messages

Starting URL: https://alada.vn/tai-khoan/dang-ky.html

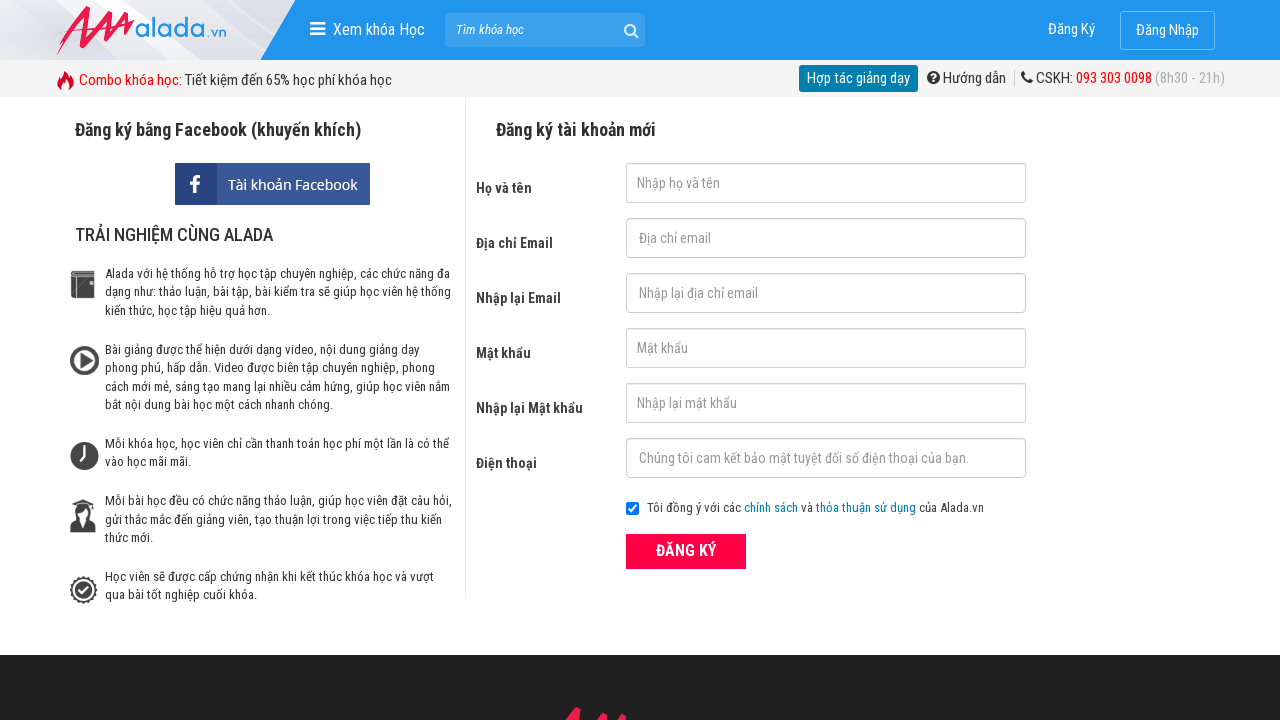

Filled first name field with 'Cao Thu Thao' on //input[@id='txtFirstname']
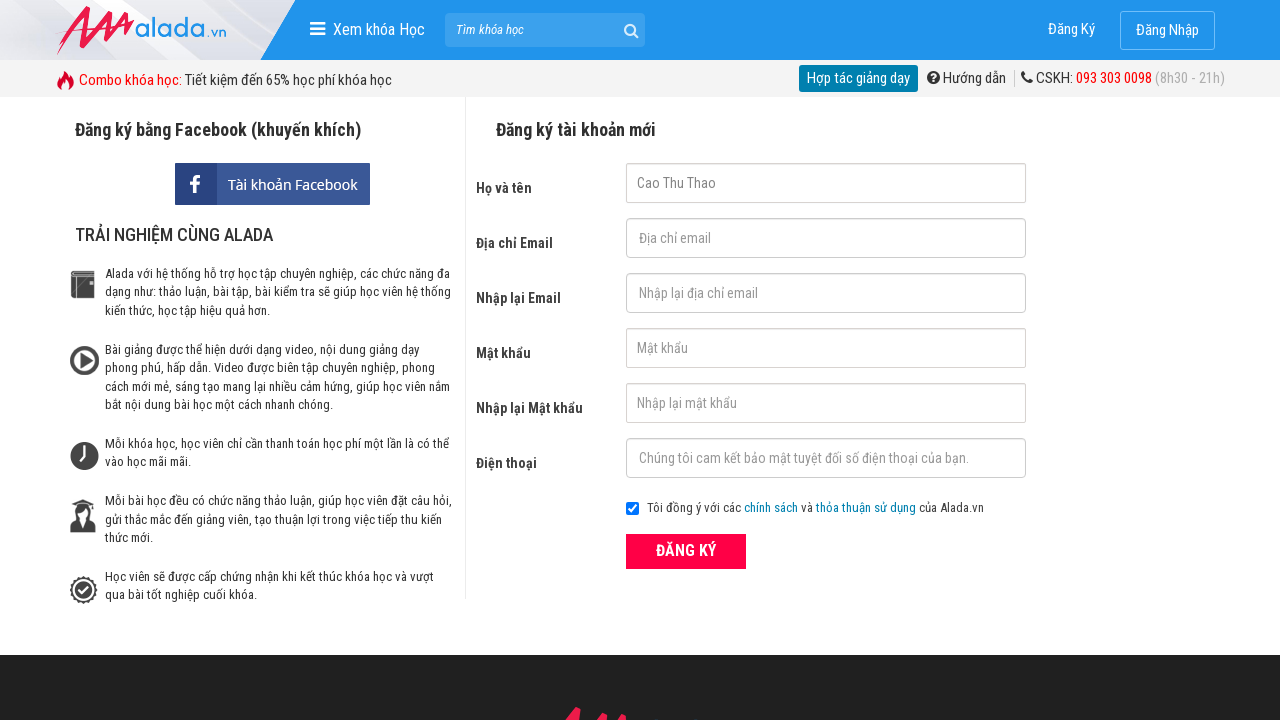

Filled password field with '123456' on //input[@id='txtPassword']
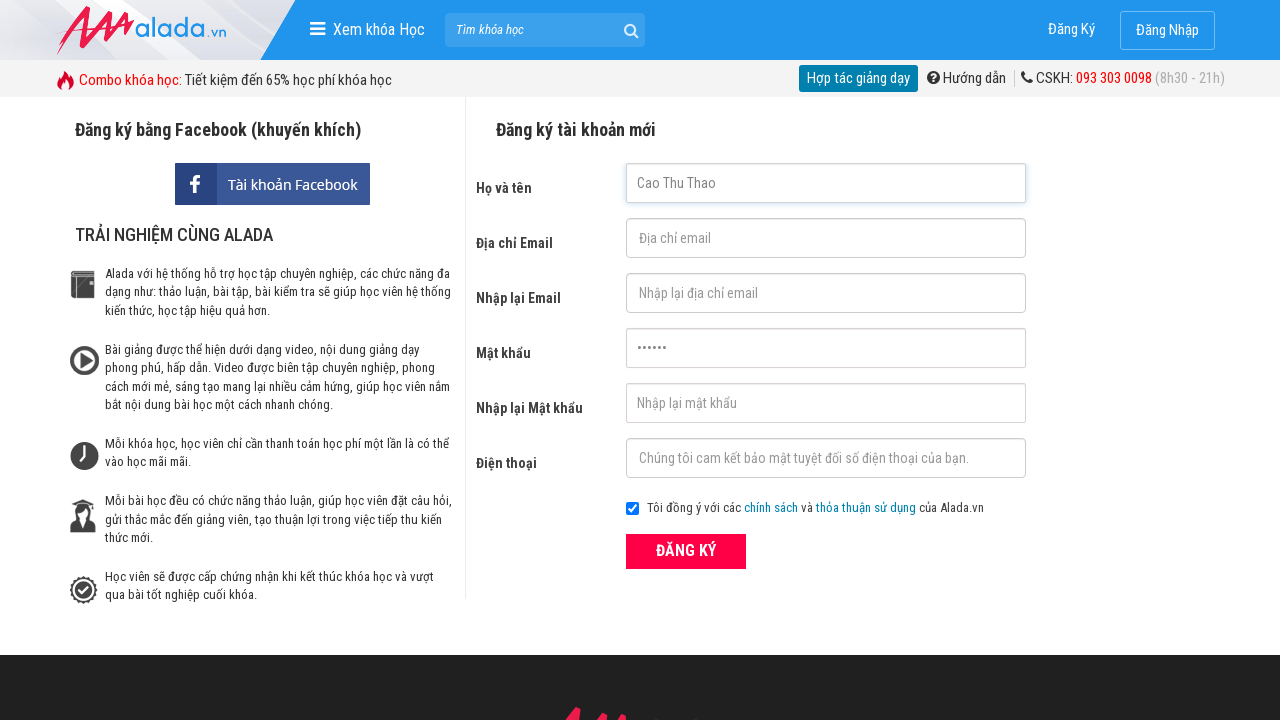

Filled confirm password field with '123456' on //input[@id='txtCPassword']
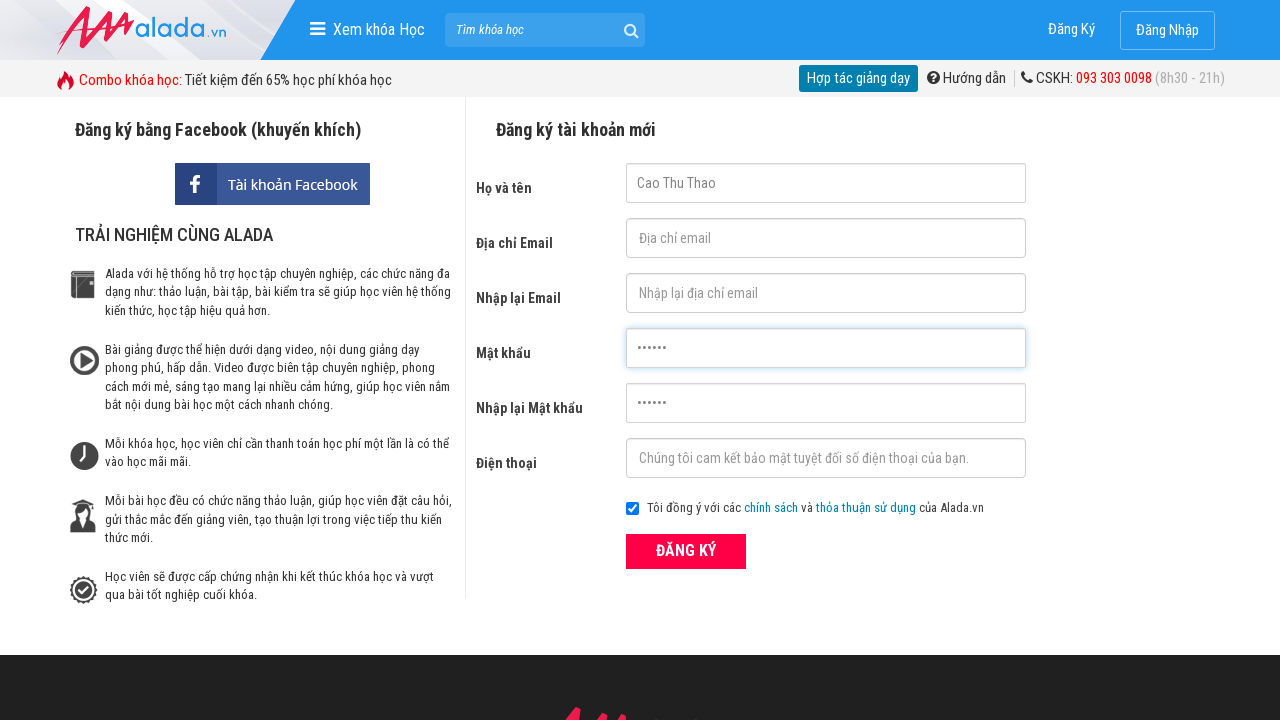

Filled phone field with '0123123321' on //input[@id='txtPhone']
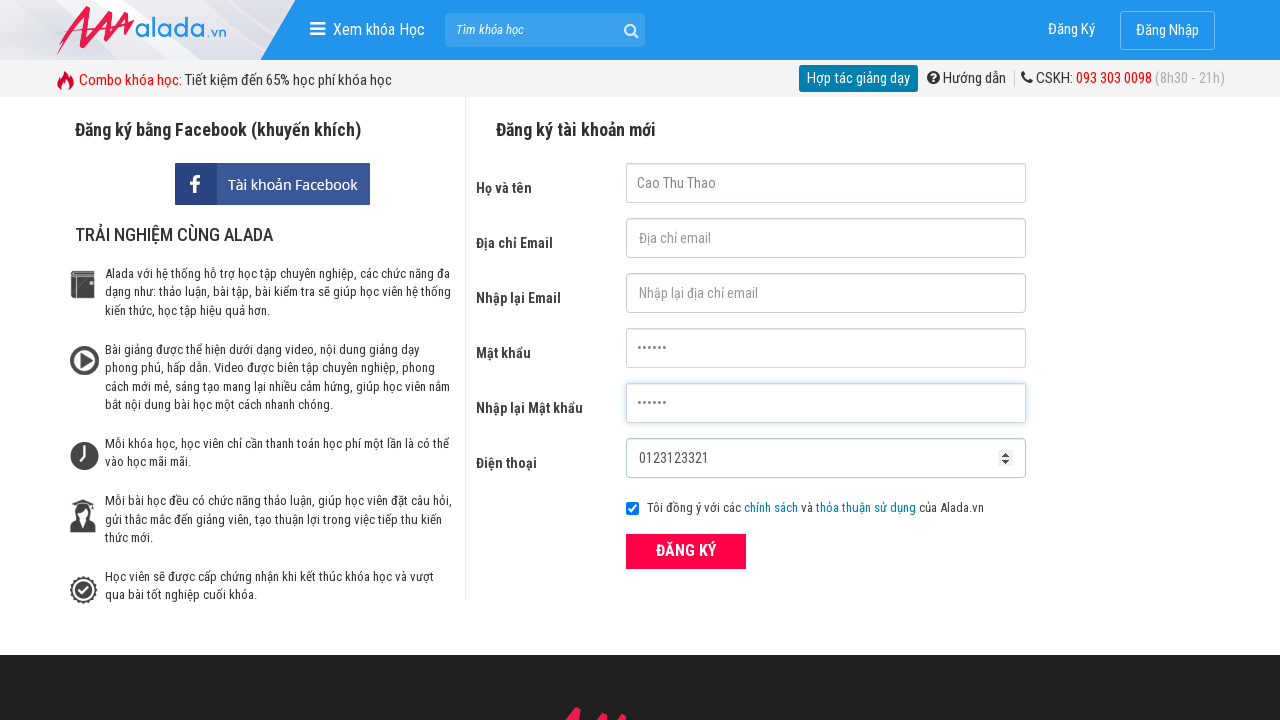

Filled email field with invalid format '123@123.234@' on //input[@id='txtEmail']
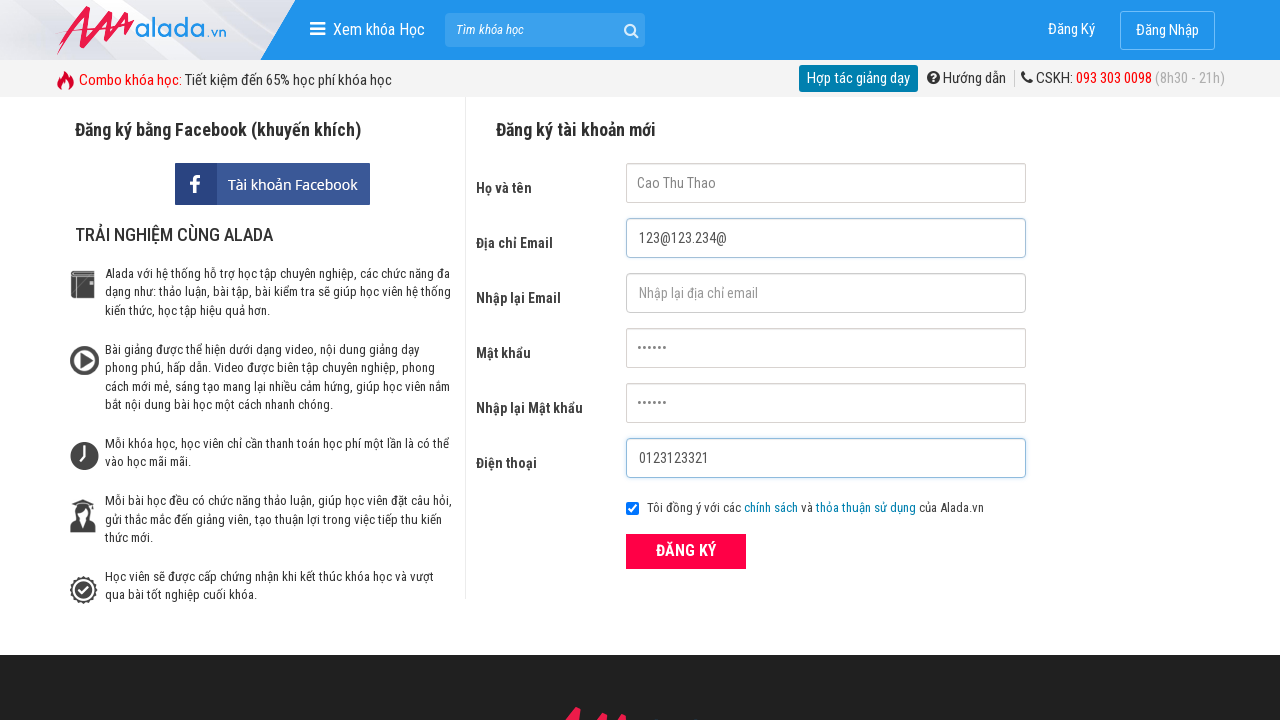

Filled confirm email field with invalid format '123@123.234@' on //input[@id='txtCEmail']
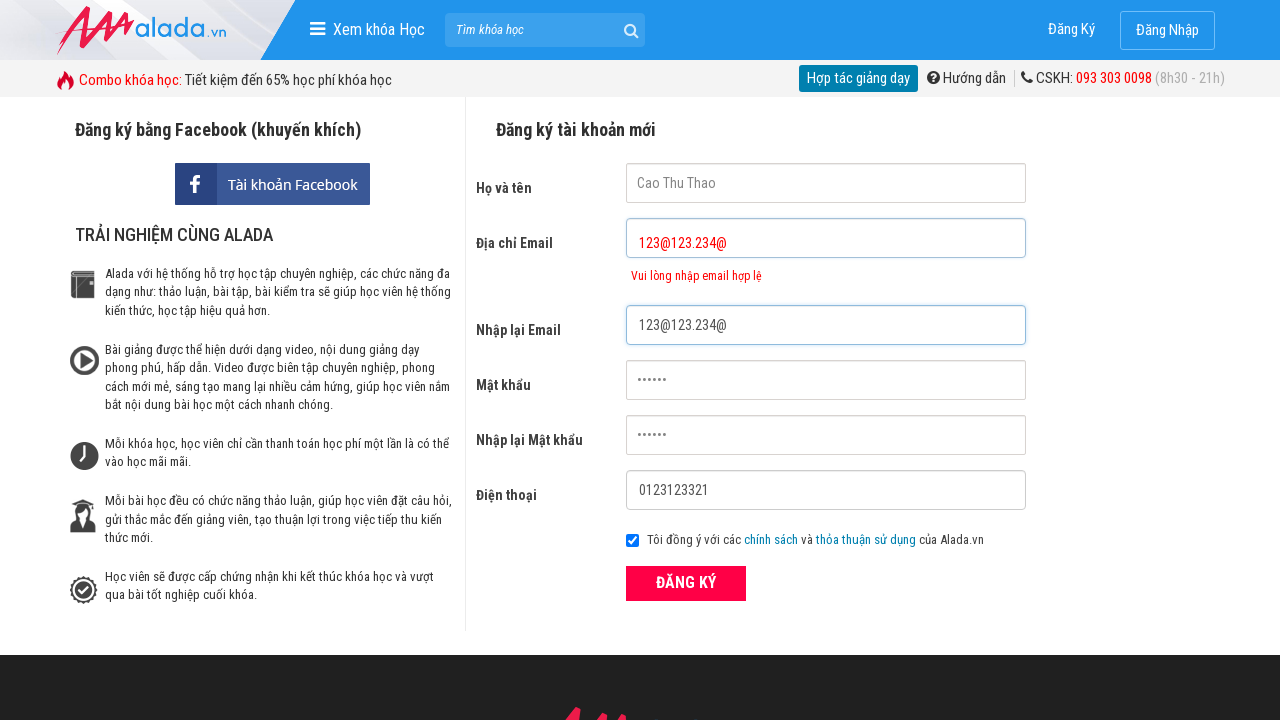

Clicked ĐĂNG KÝ (Register) button at (686, 583) on xpath=//div[contains(@class,'frmRegister')]//button[text()='ĐĂNG KÝ']
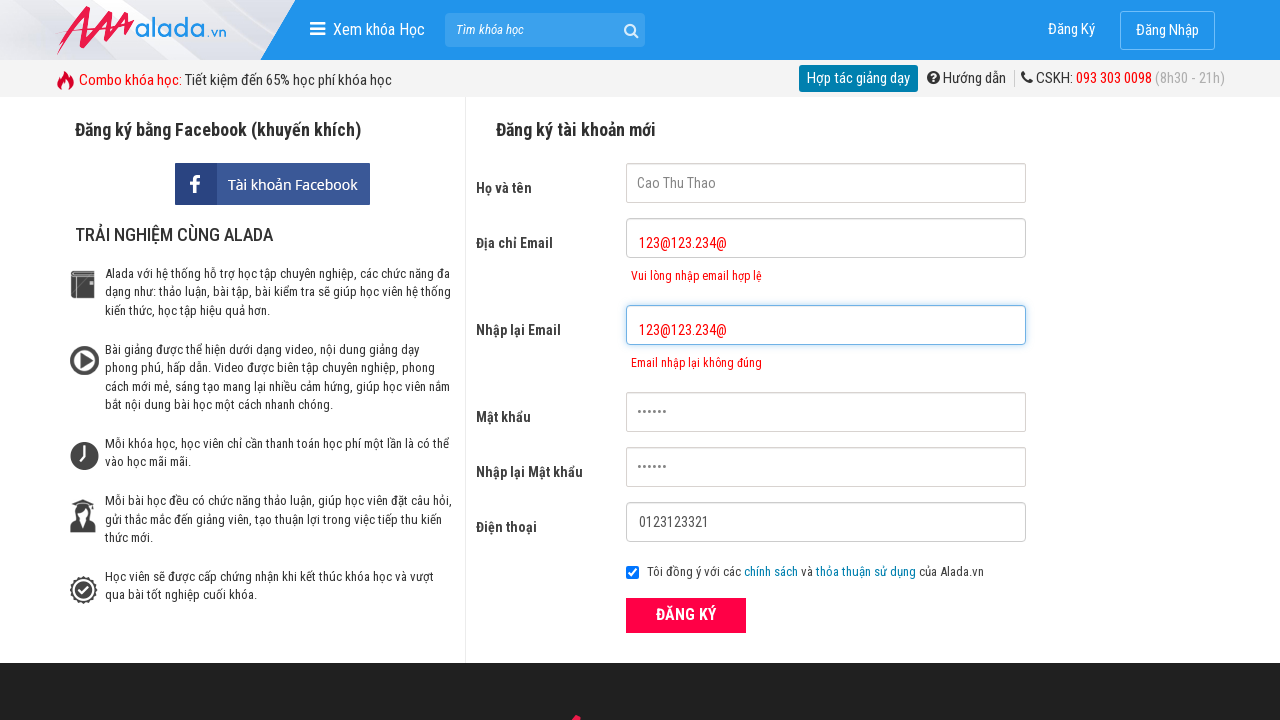

Email validation error message appeared
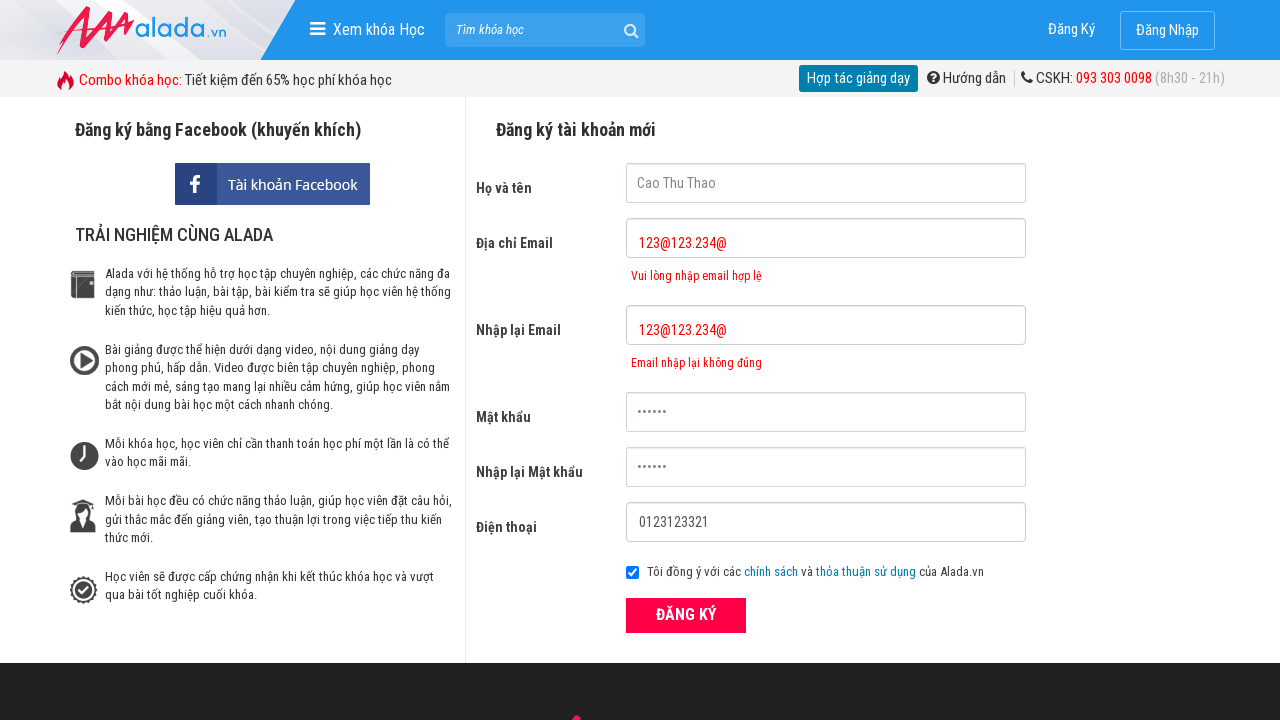

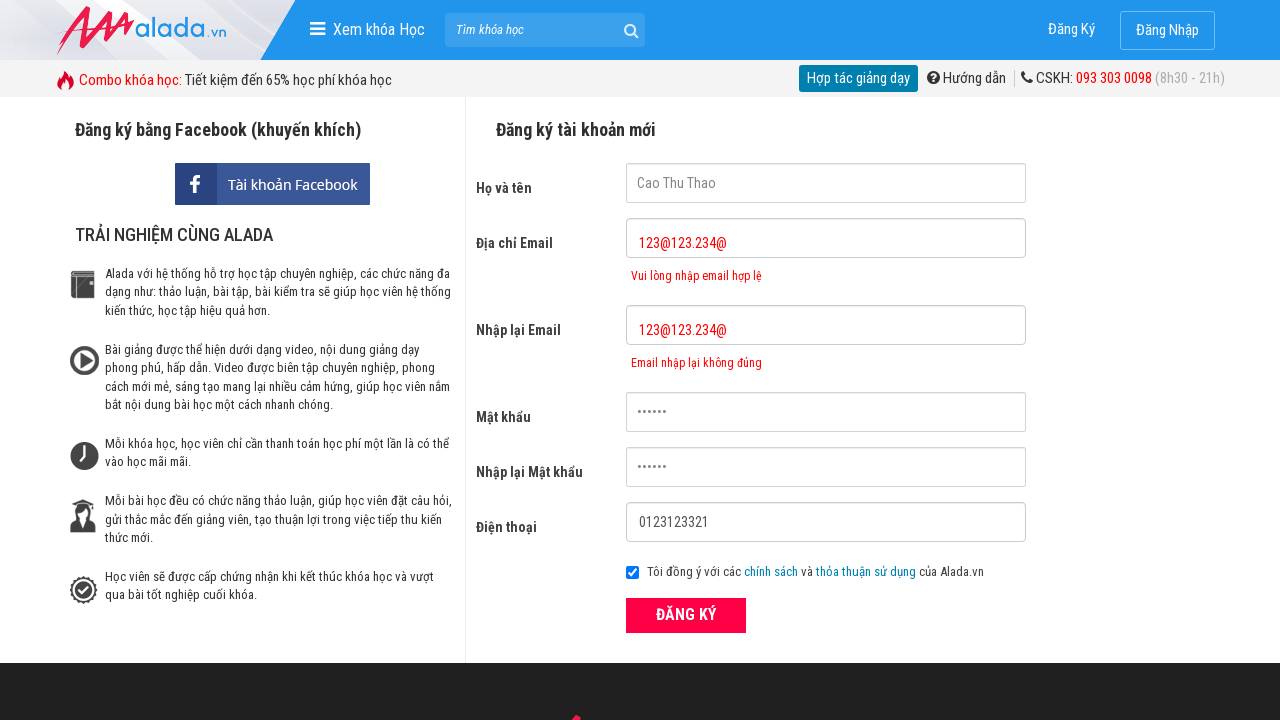